Tests double-click functionality on W3Schools tryit editor by double-clicking a button and verifying the result

Starting URL: https://www.w3schools.com/tags/tryit.asp?filename=tryhtml5_ev_ondblclick

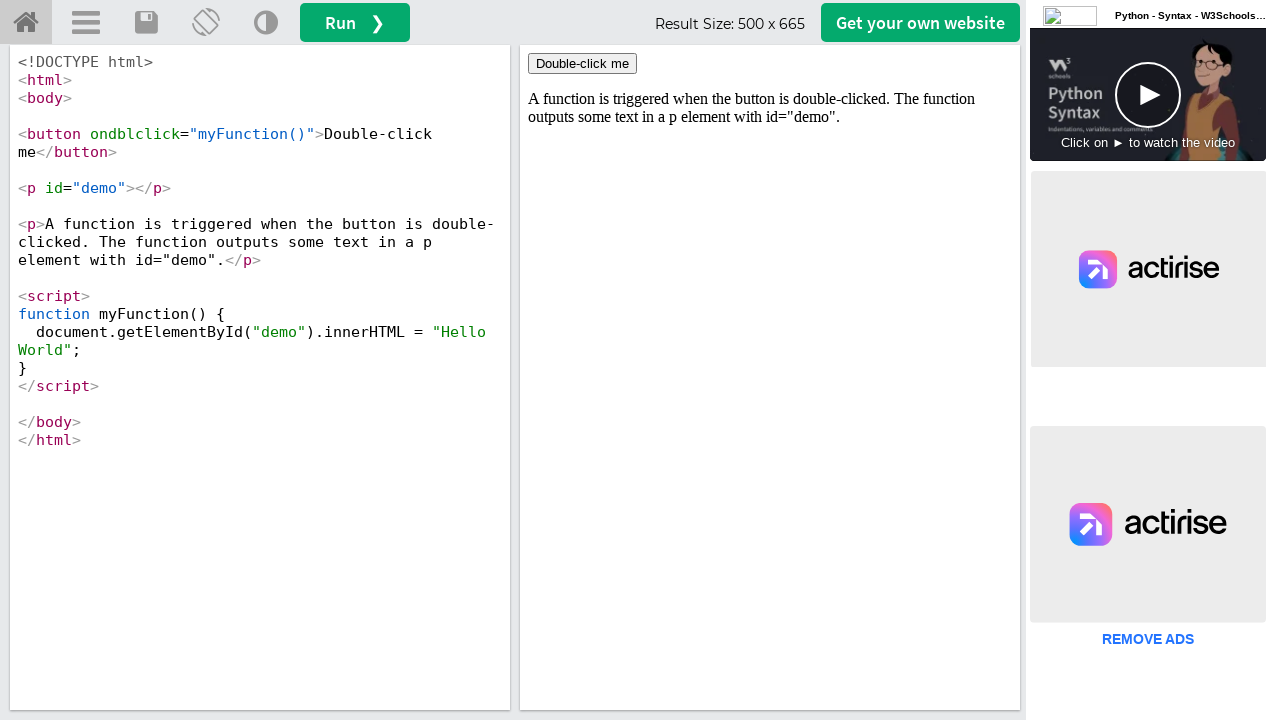

Double-clicked the 'Double-click me' button in the iframe at (582, 64) on iframe[id='iframeResult'] >> internal:control=enter-frame >> xpath=//button[text
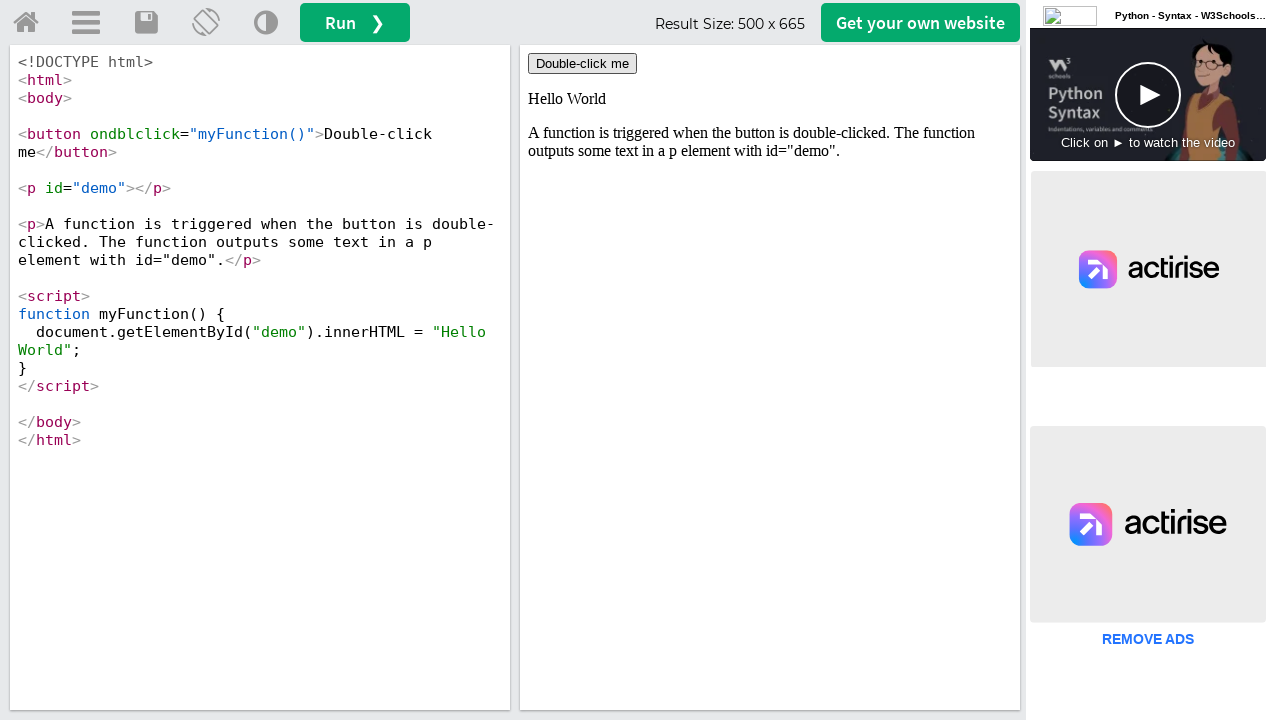

Retrieved result text 'Hello World' from iframe to verify double-click action was successful
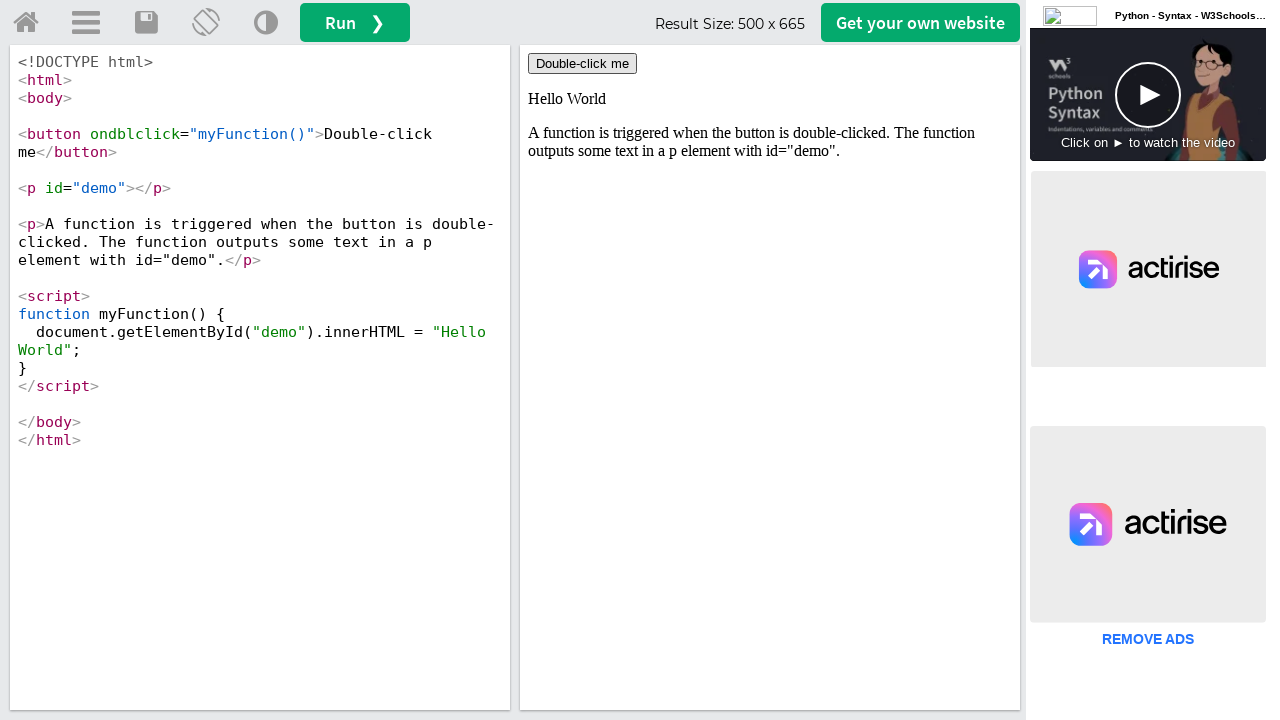

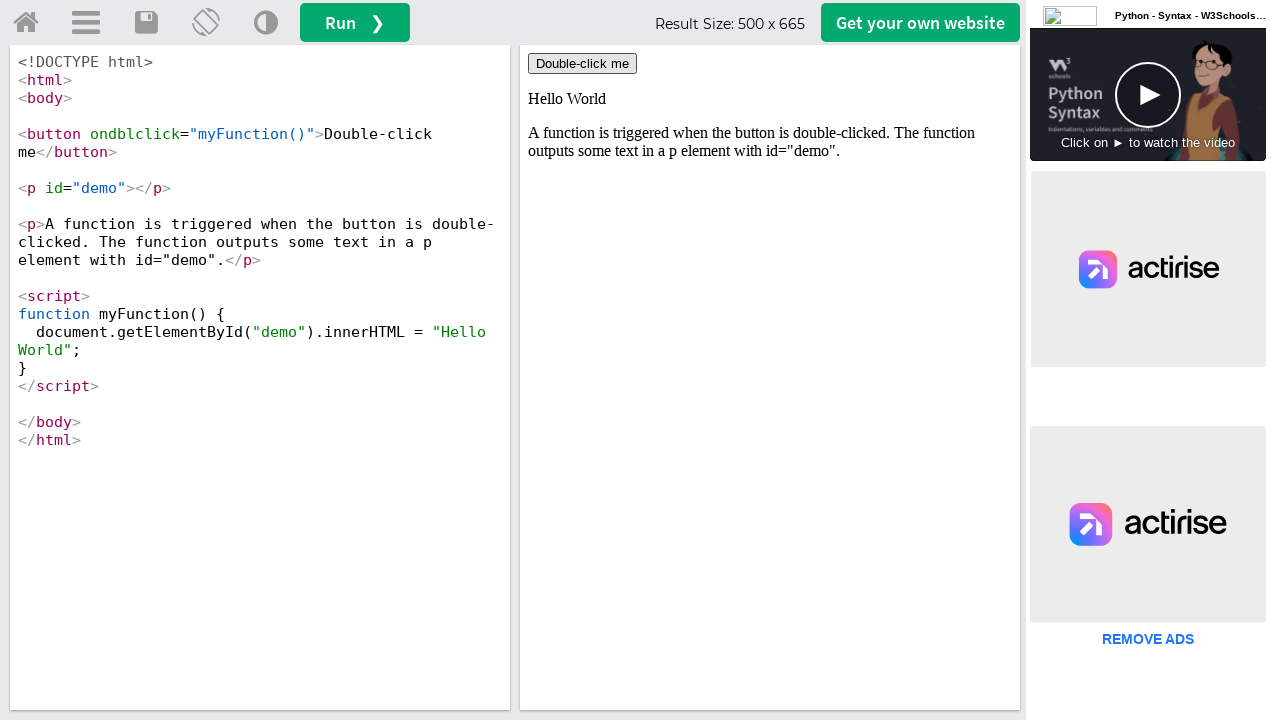